Tests dynamic checkbox functionality by checking if a checkbox is selected and clicking it if not selected

Starting URL: https://training-support.net/webelements/dynamic-controls

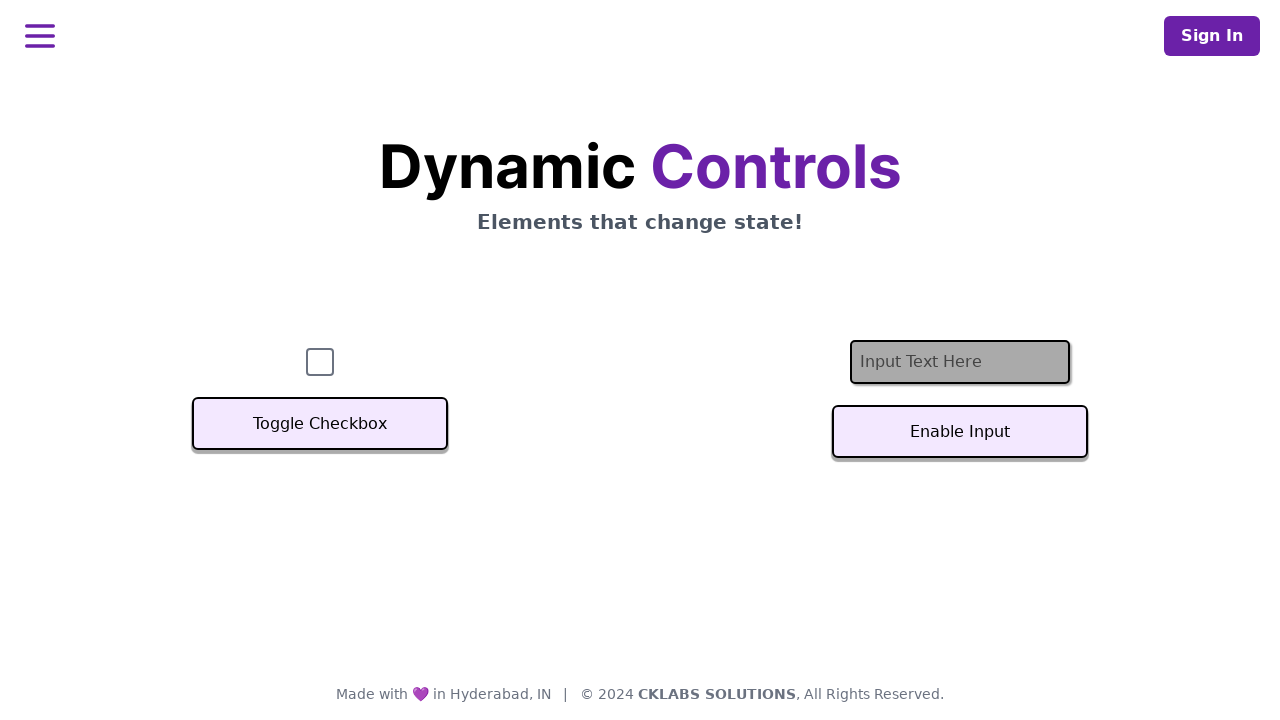

Waited for checkbox element to be present
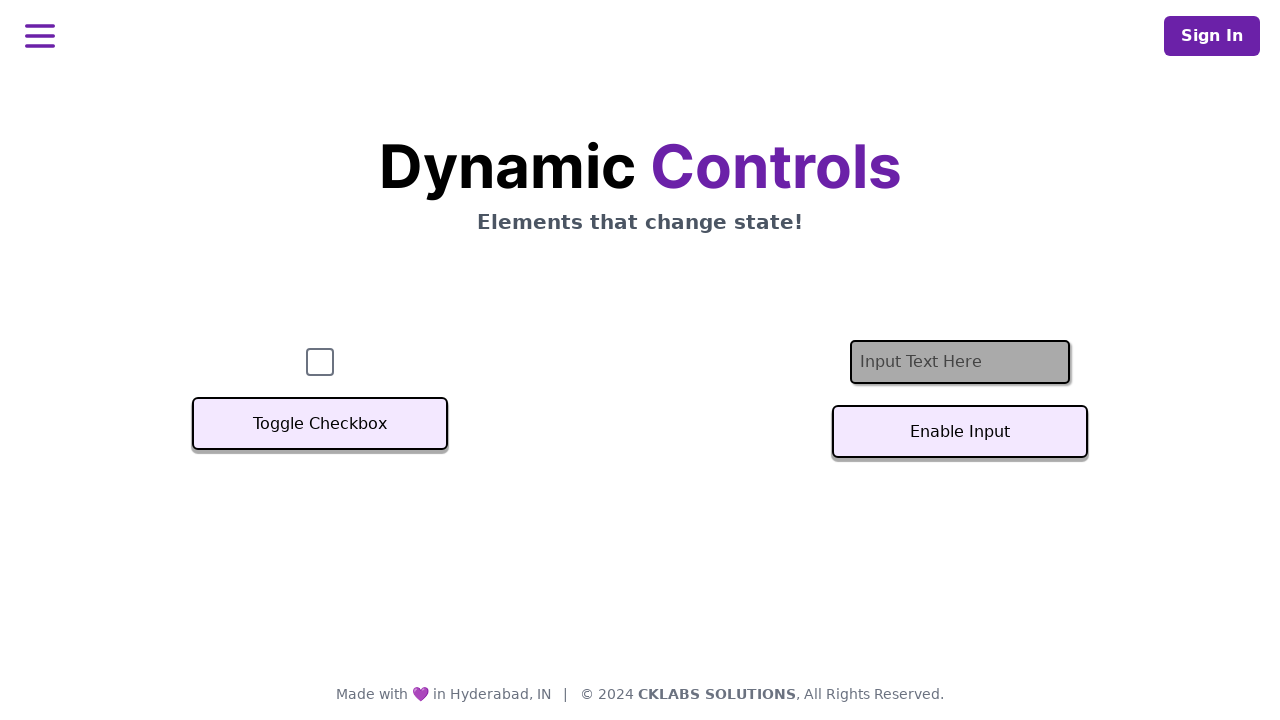

Checkbox is not selected, proceeding to click it
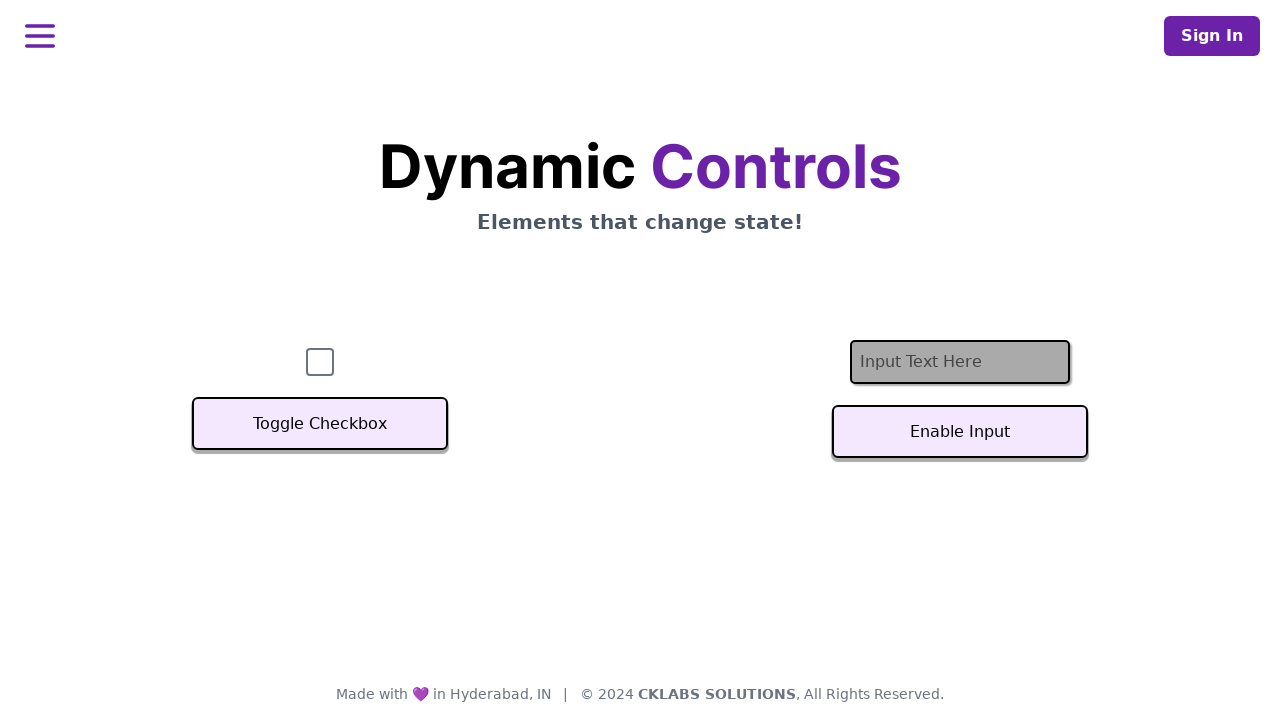

Clicked checkbox to select it at (320, 362) on #checkbox
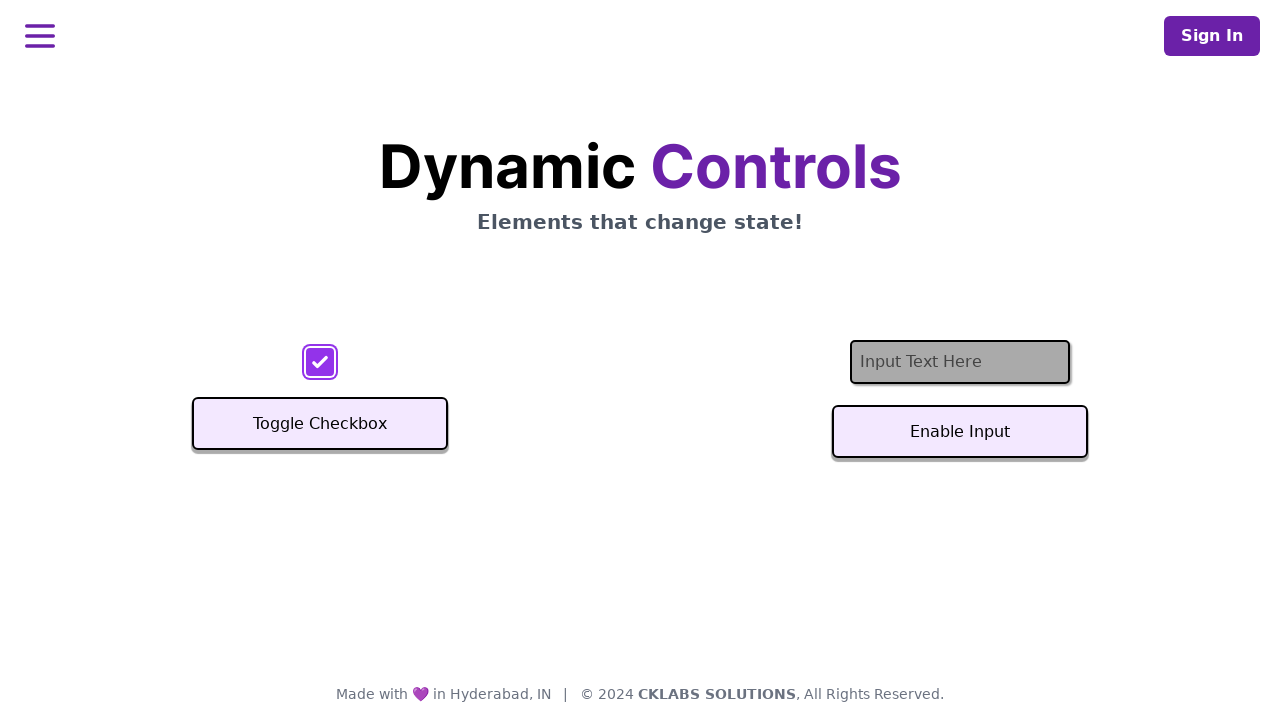

Verified checkbox is attached to the DOM
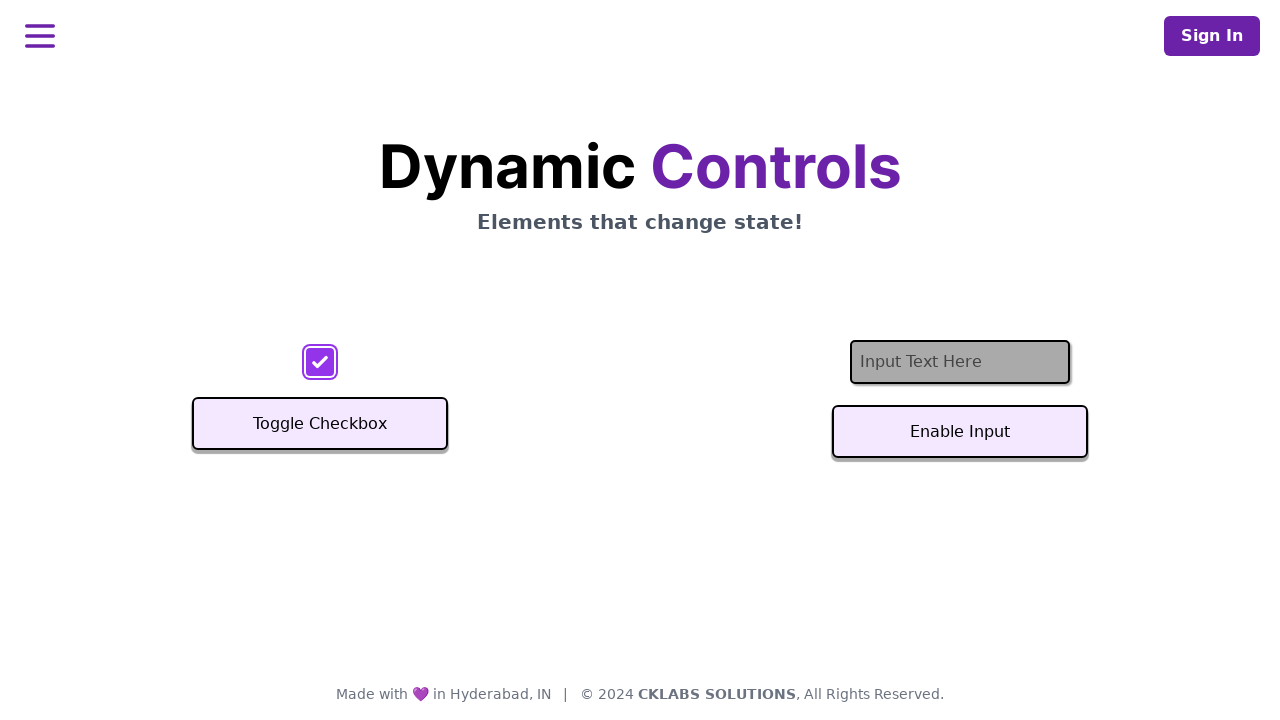

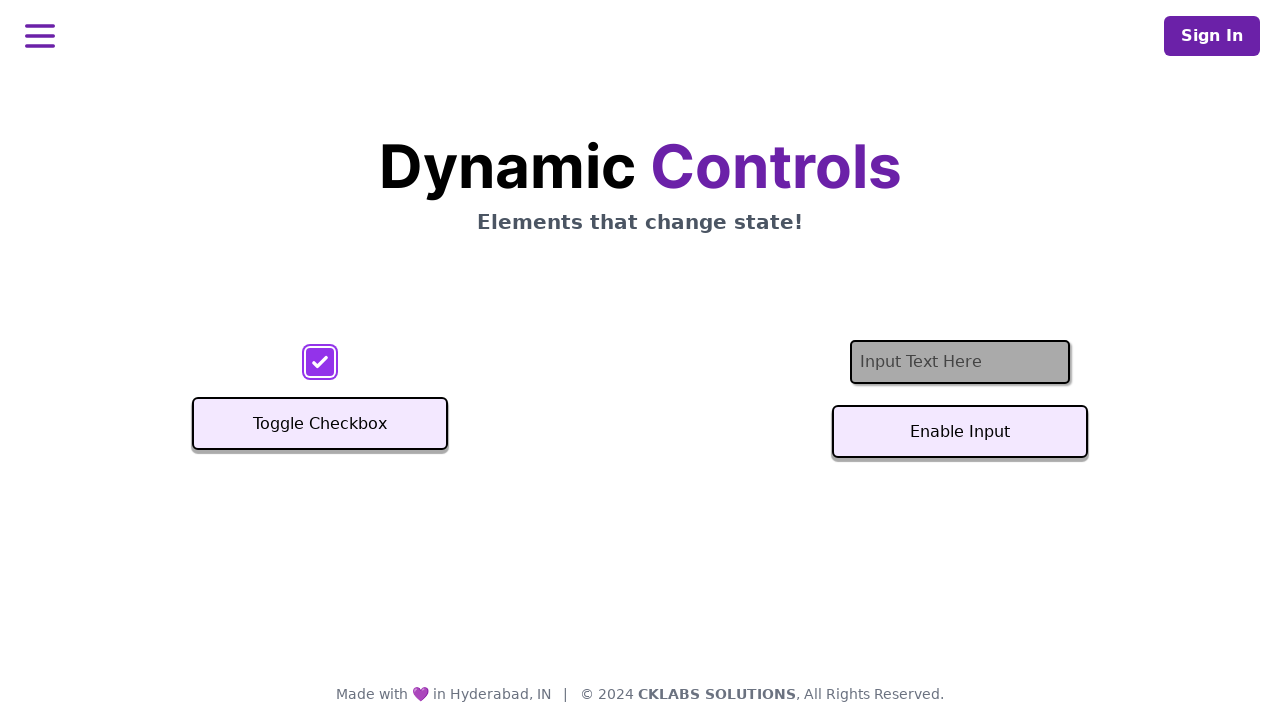